Tests the file download functionality on an upload/download test page by clicking the download button and handling the download event.

Starting URL: https://rahulshettyacademy.com/upload-download-test/index.html

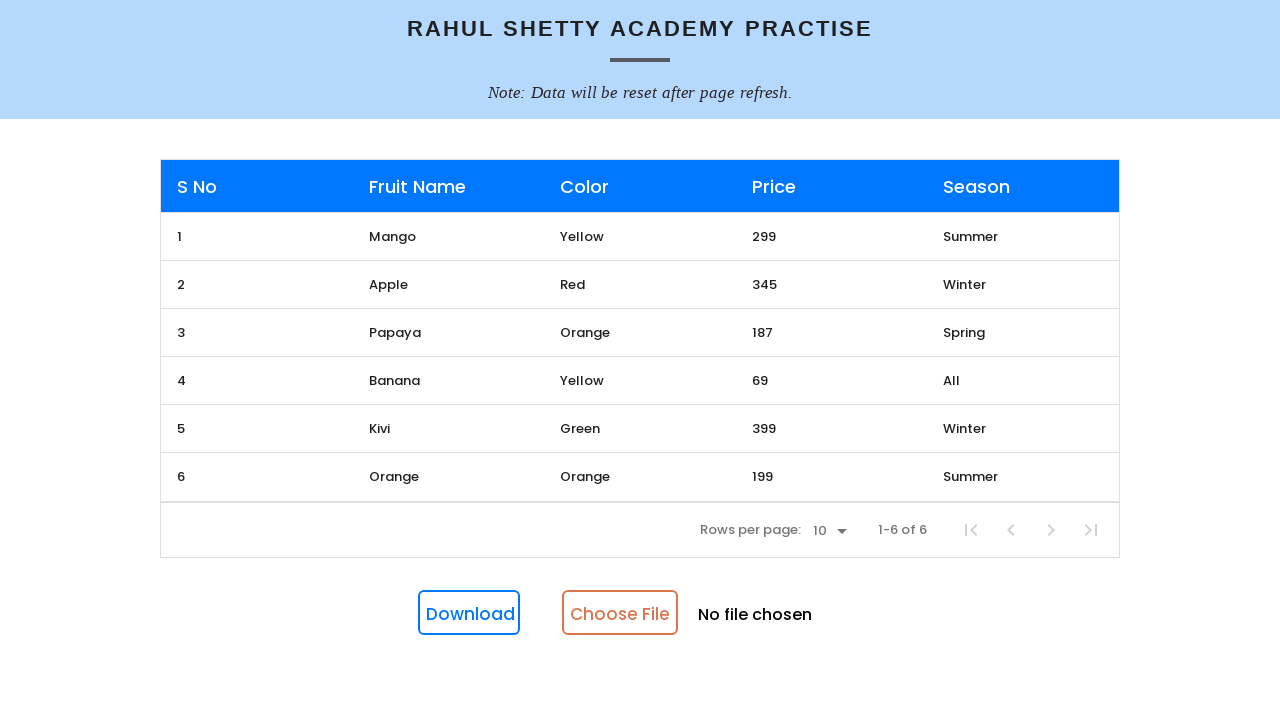

Waited for download button to appear on the page
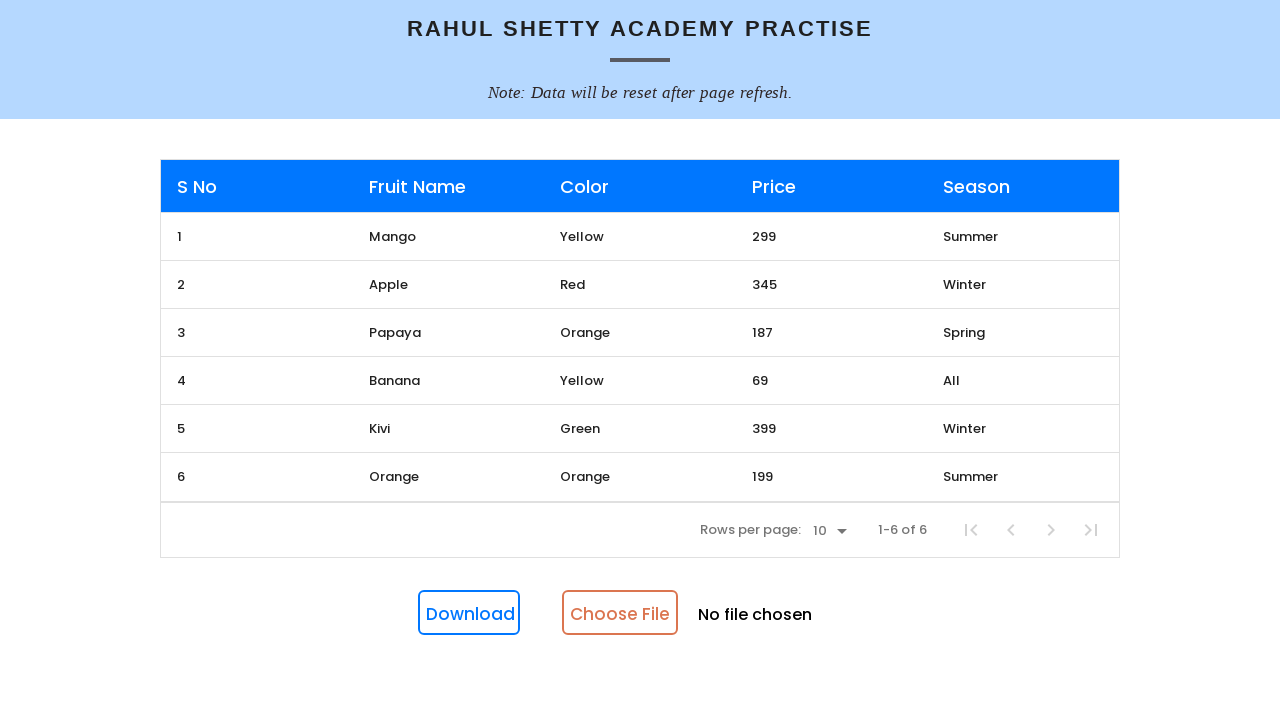

Clicked the Download button and intercepted the download event at (469, 613) on internal:role=button[name="Download"i]
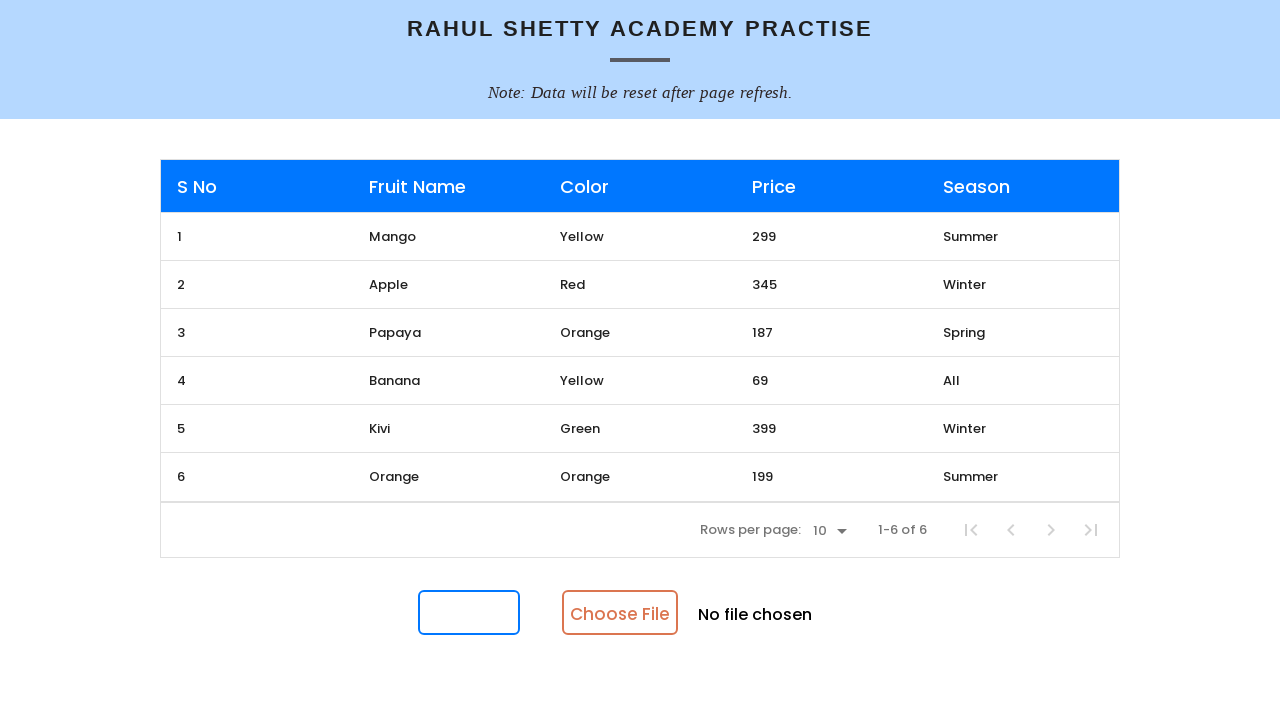

Downloaded file object obtained from download event
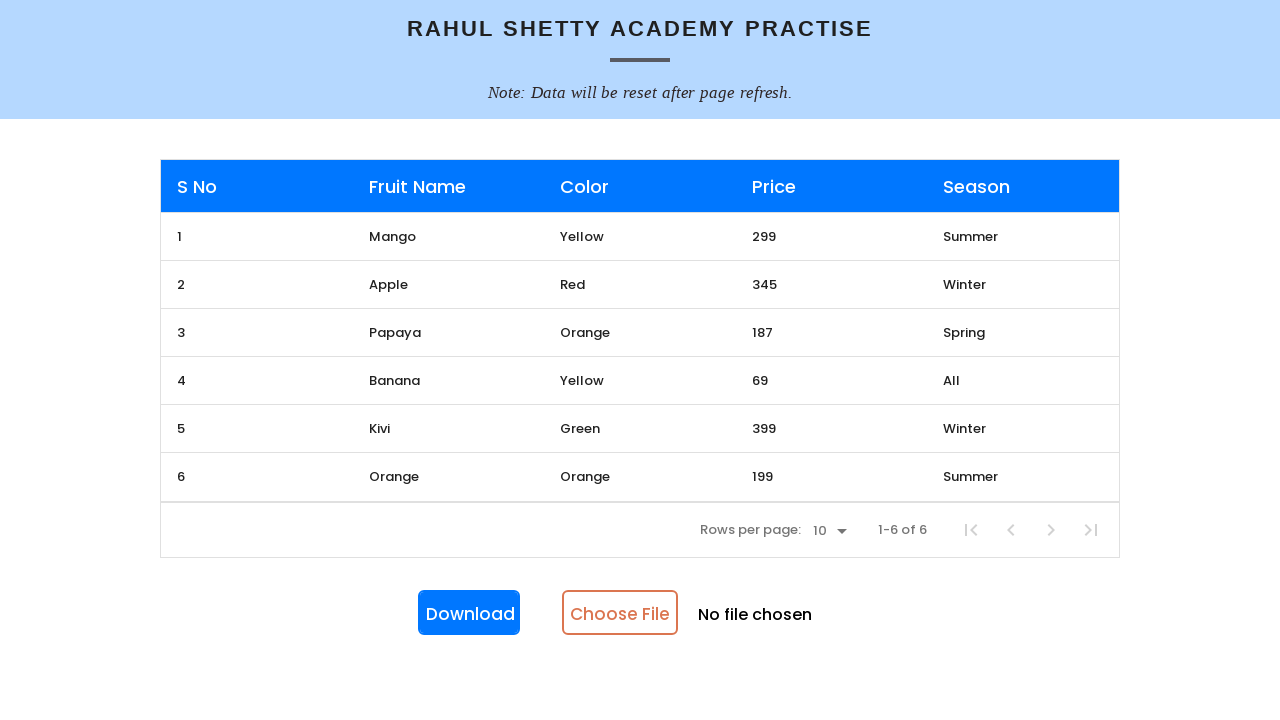

Saved downloaded Excel file to temporary directory
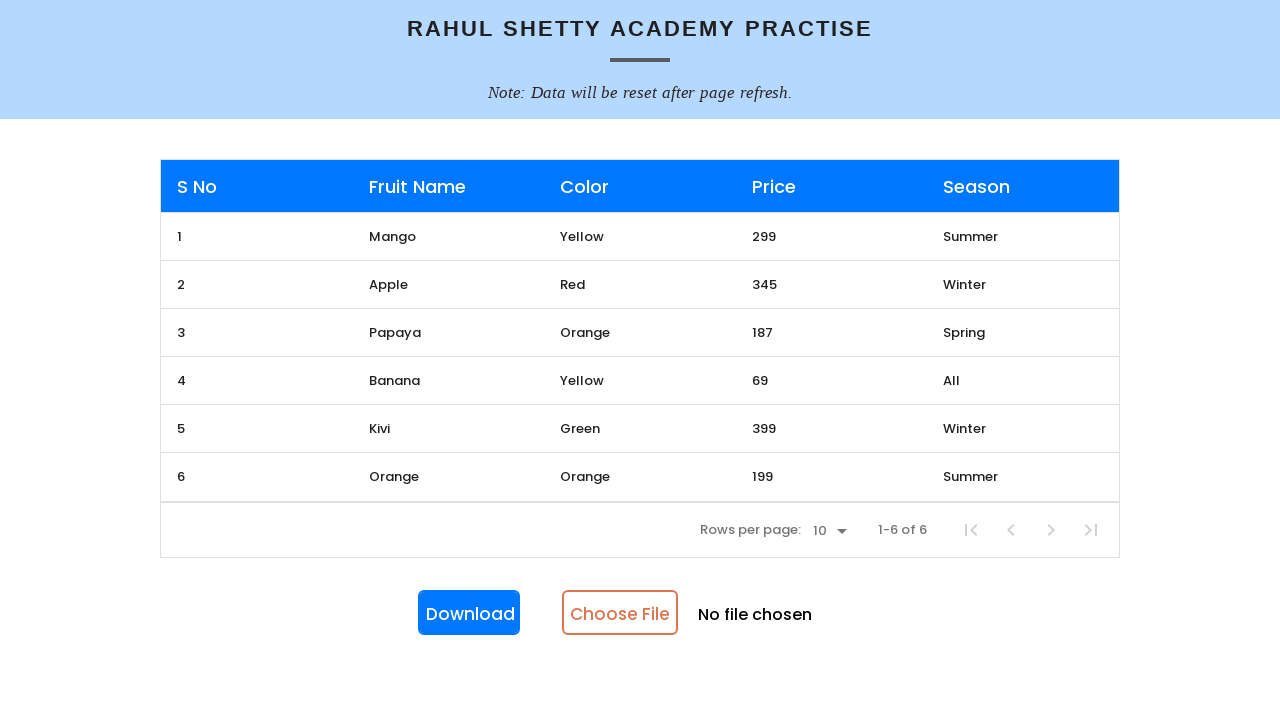

Uploaded the downloaded Excel file back to the input field
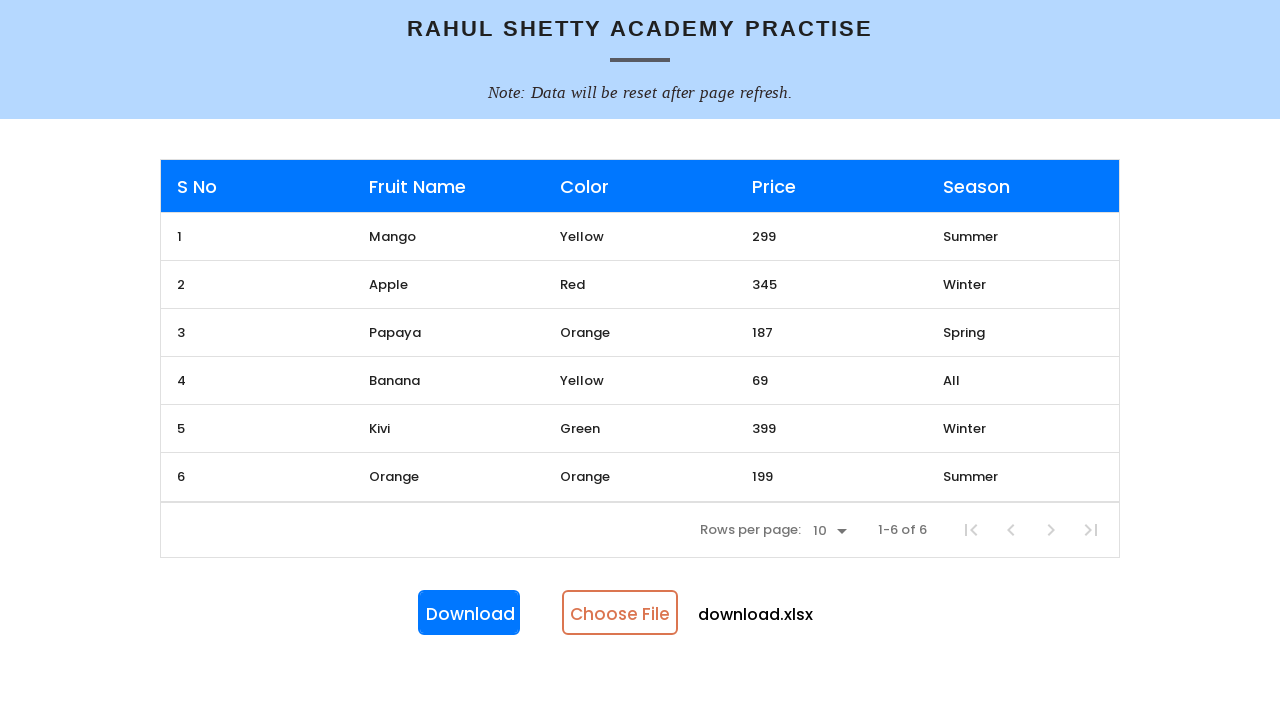

Verified successful upload by confirming 'Mango' appears in the table
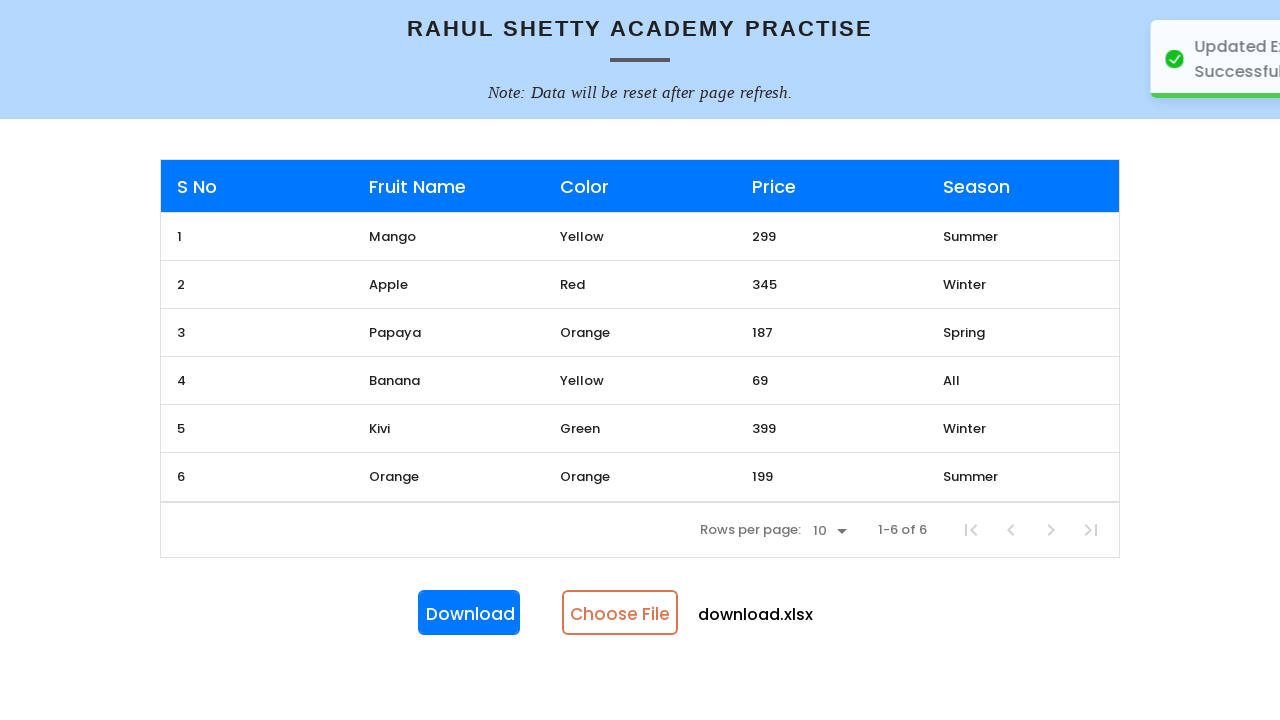

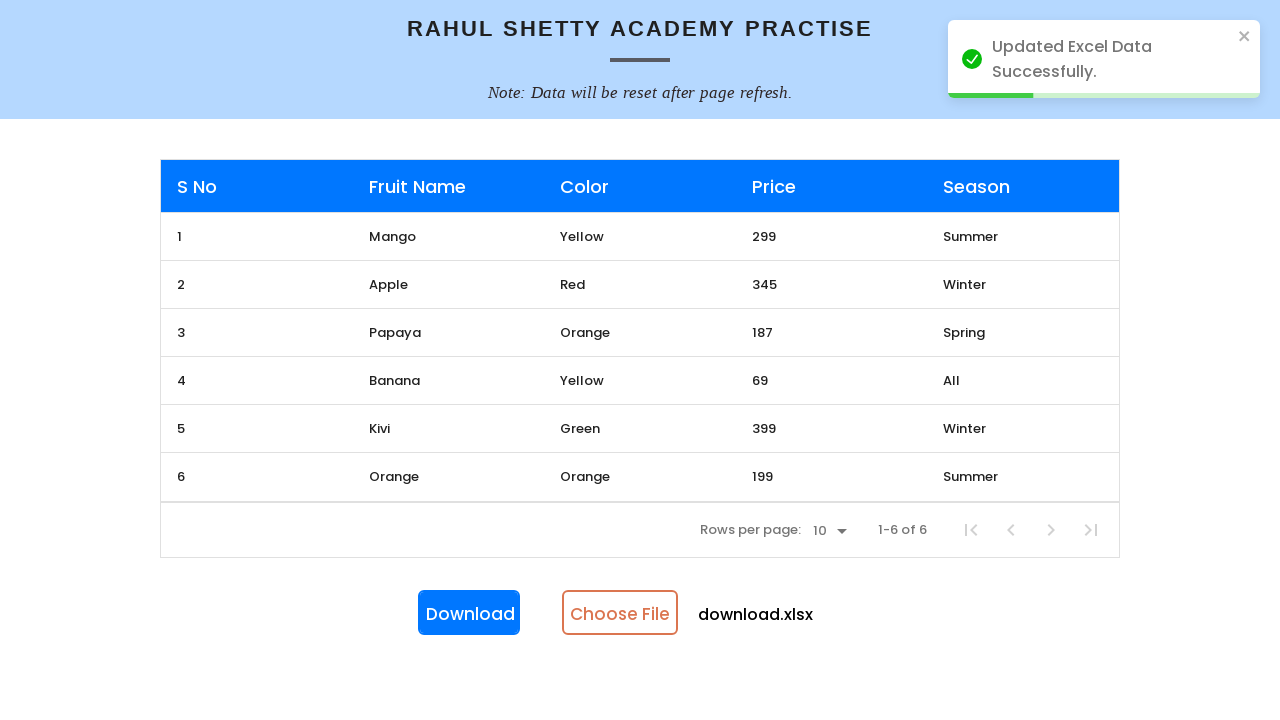